Navigates to Starbucks Korea store locator, selects a region (Gwangju) from the location search, clicks on a store from the results, and opens the store detail popup to verify store information is displayed.

Starting URL: https://www.starbucks.co.kr/store/store_map.do

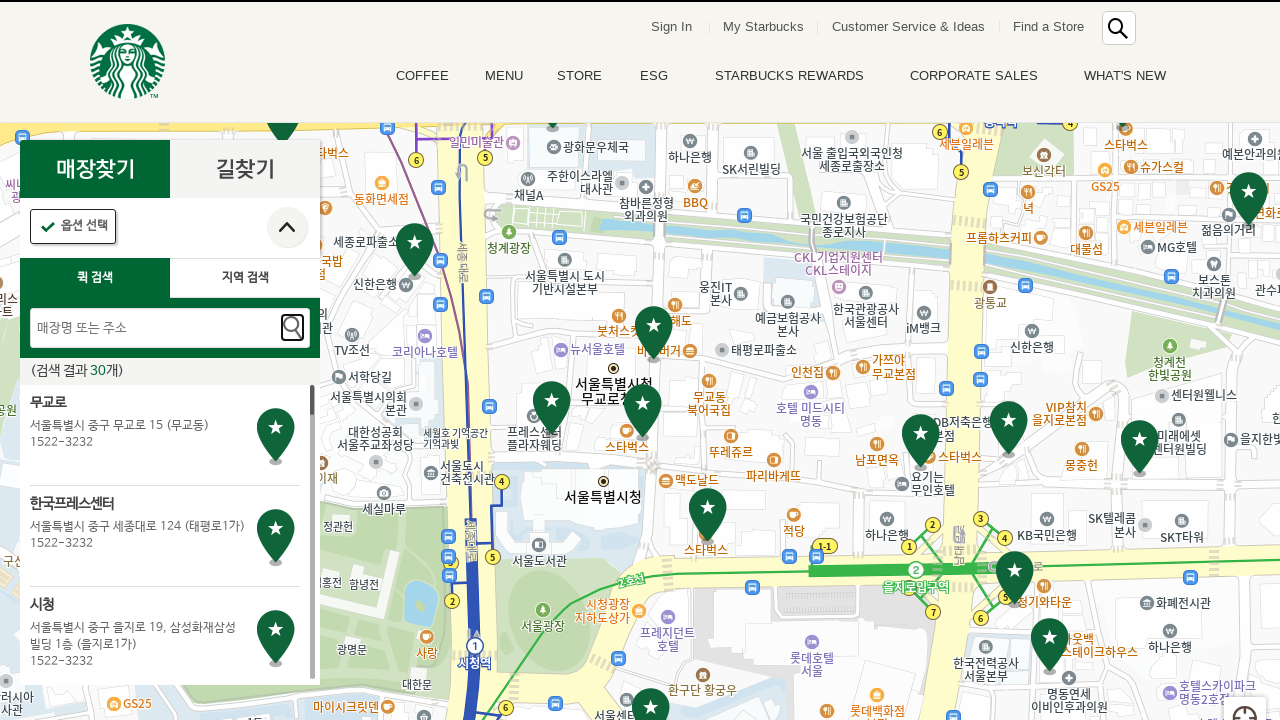

Waited for page to load (networkidle state)
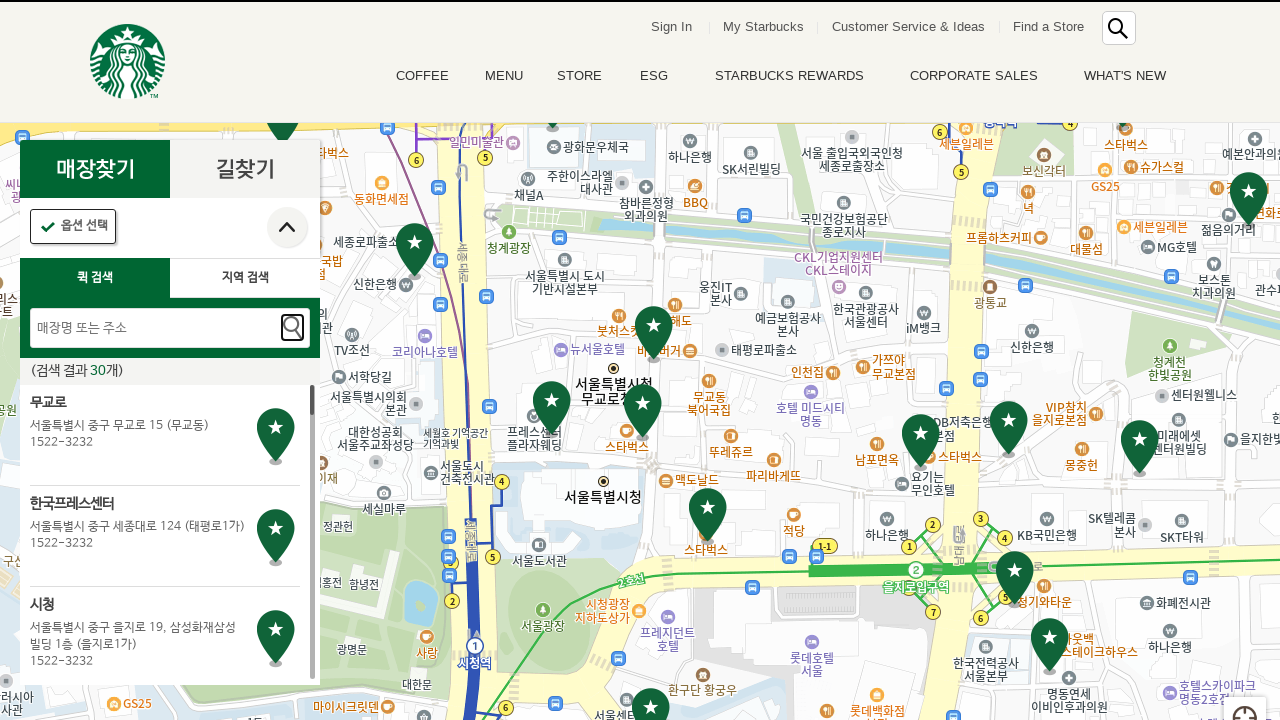

Clicked on location search tab at (245, 278) on #container > div > form > fieldset > div > section > article.find_store_cont > a
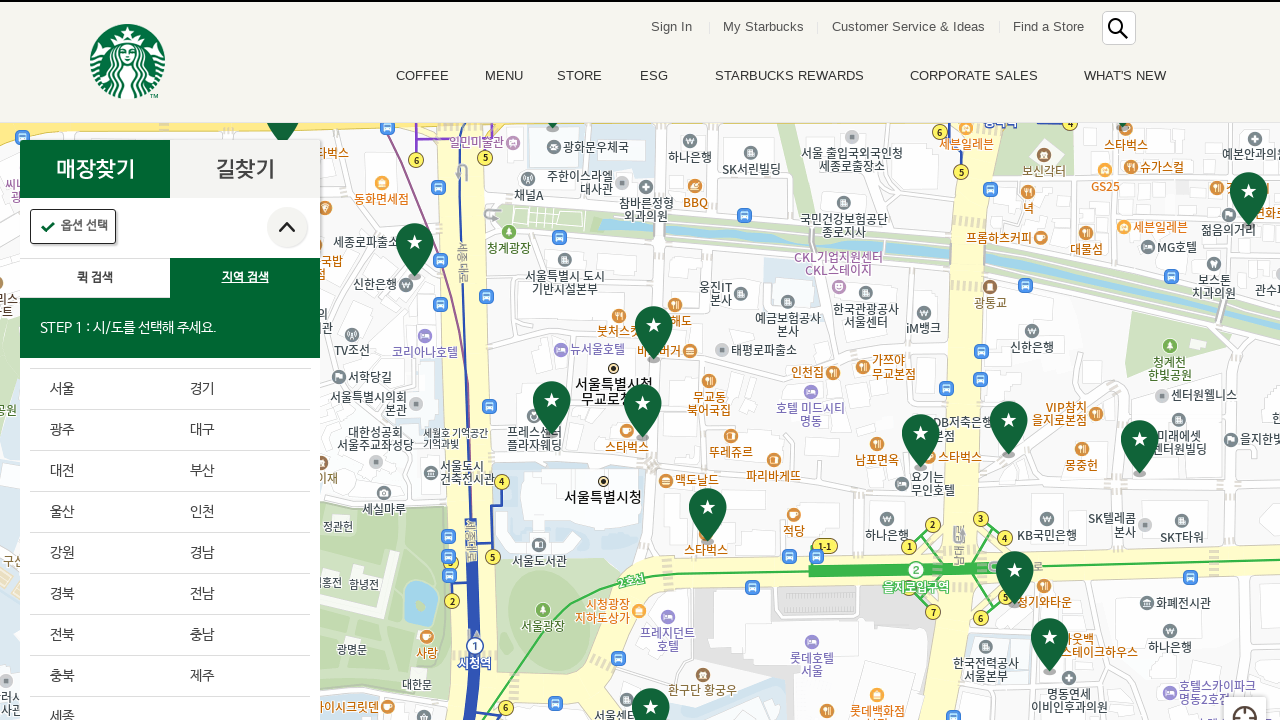

Waited 3 seconds for location search tab to expand
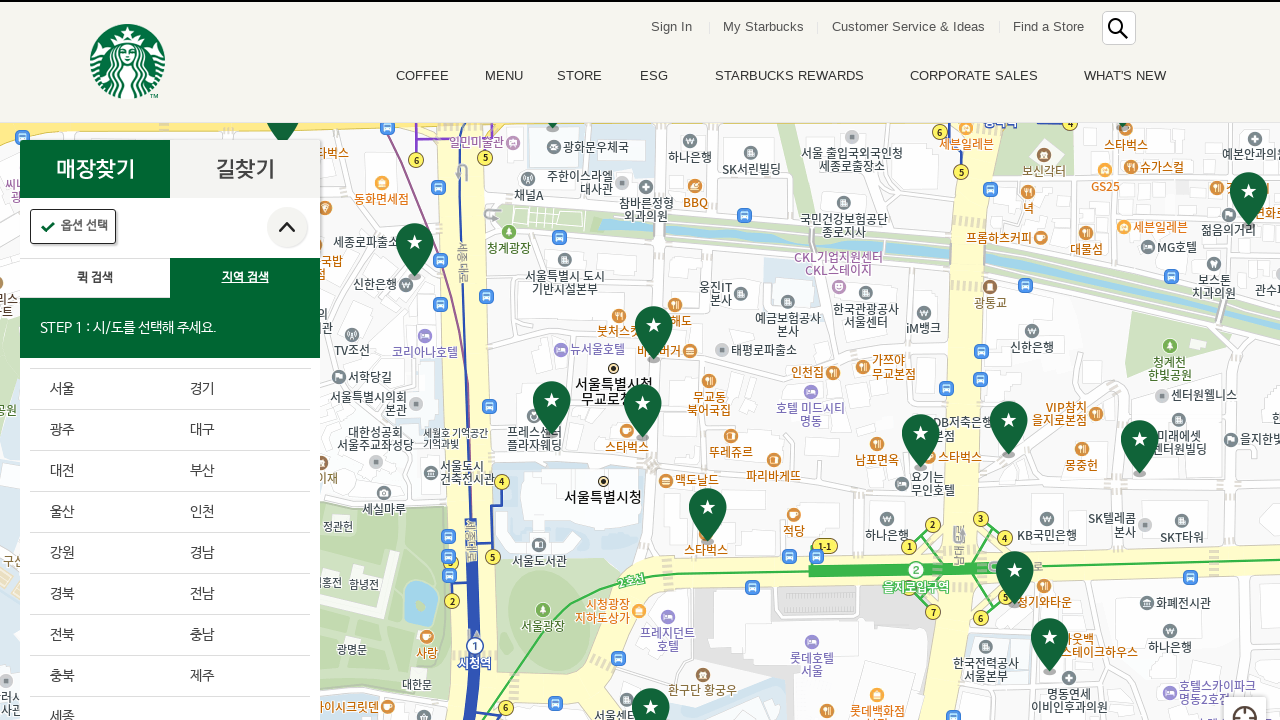

Clicked on Gwangju region (3rd item in sido list) at (100, 430) on .loca_step1_cont .sido_arae_box li:nth-child(3)
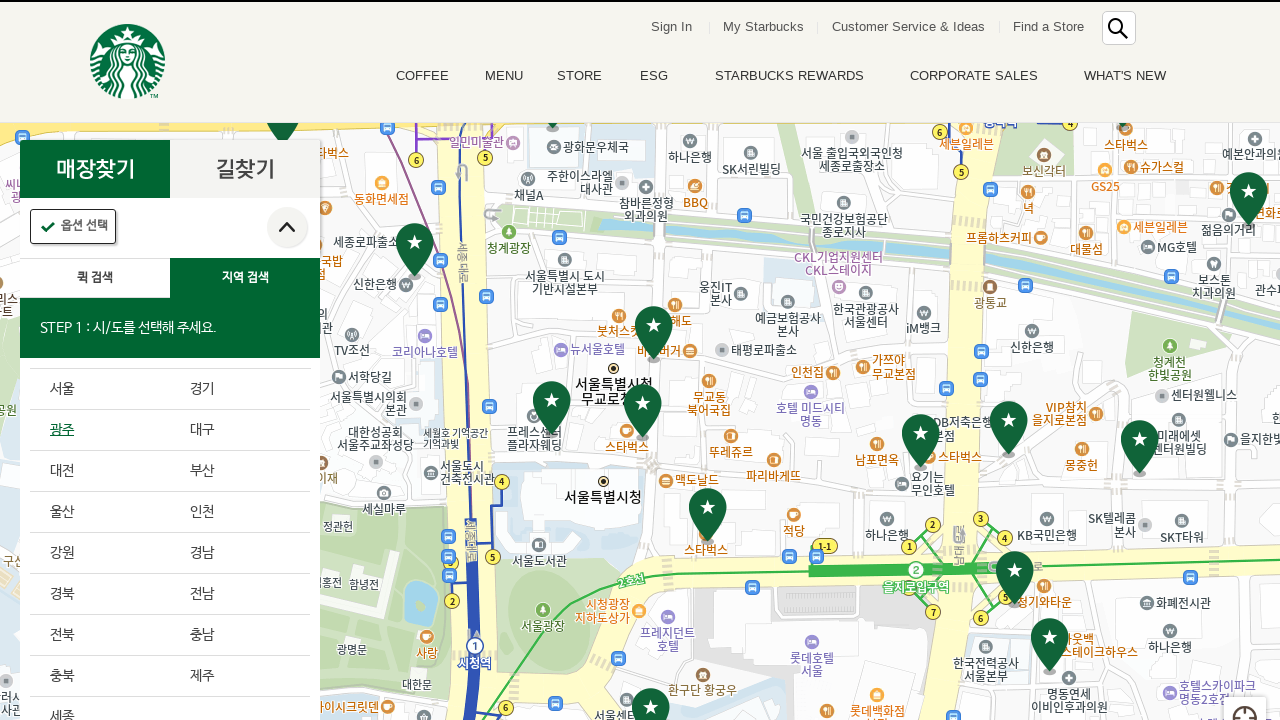

Waited 3 seconds for region selection to load
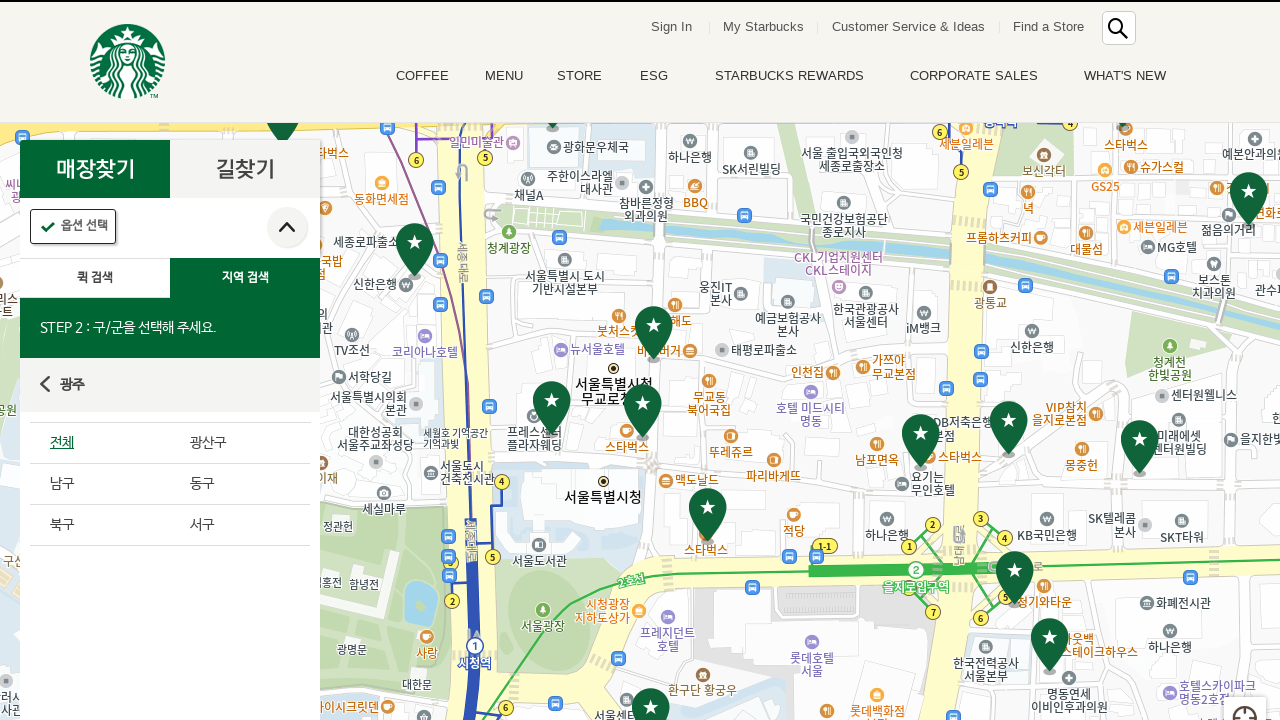

Clicked on 'All' district option (first item) at (100, 443) on #mCSB_2_container > ul > li:nth-child(1) > a
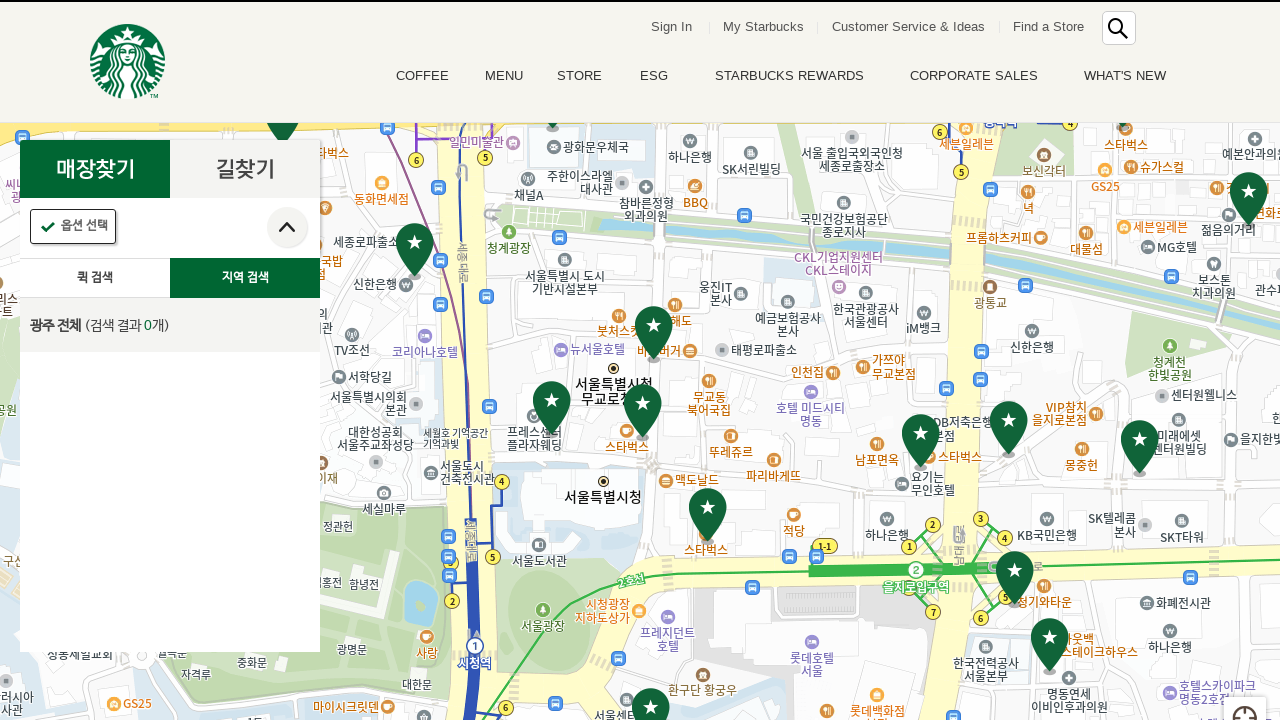

Waited 3 seconds for district selection to apply
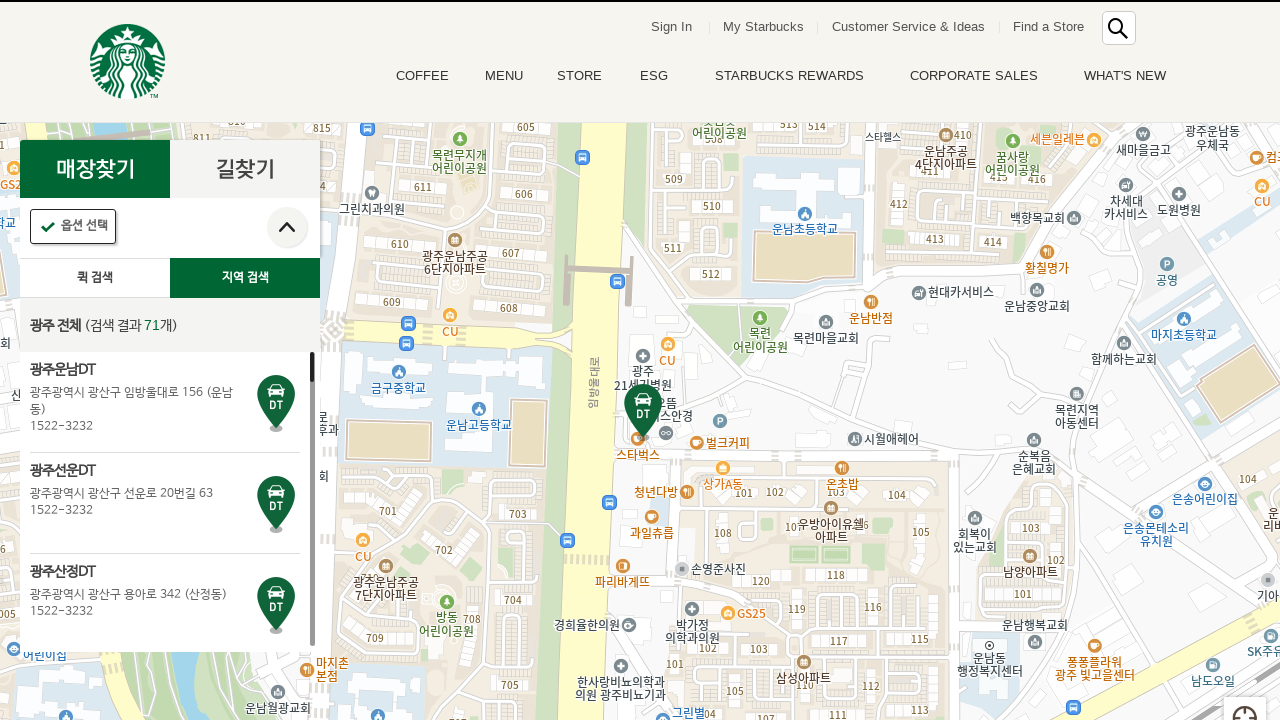

Store results loaded successfully
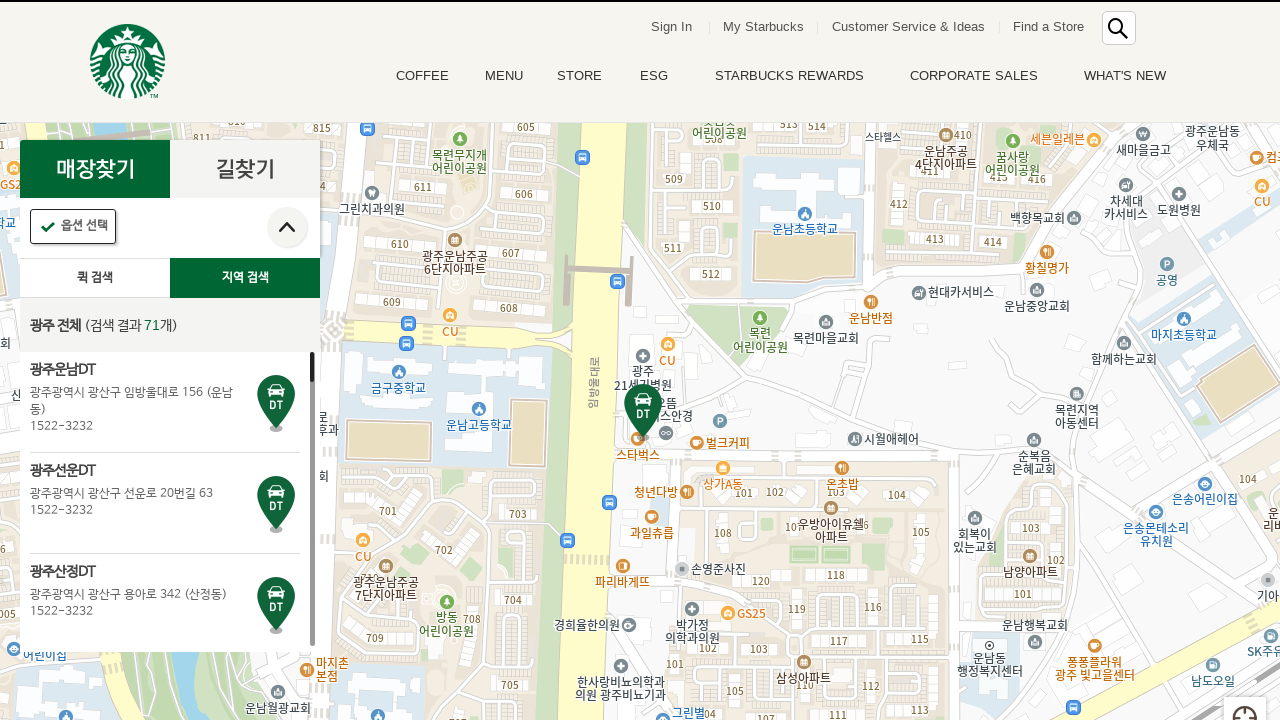

Clicked on the first store in search results at (165, 402) on .quickSearchResultBoxSidoGugun .quickResultLstCon >> nth=0
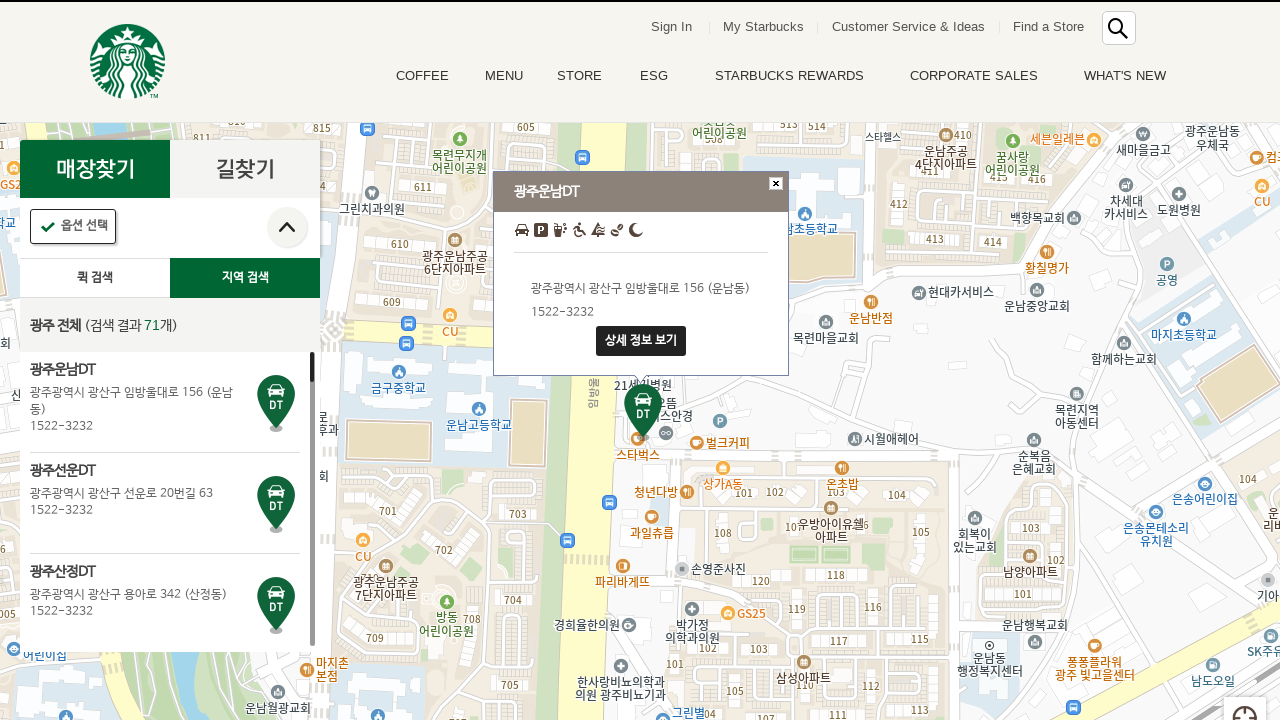

Waited 3 seconds for store selection to process
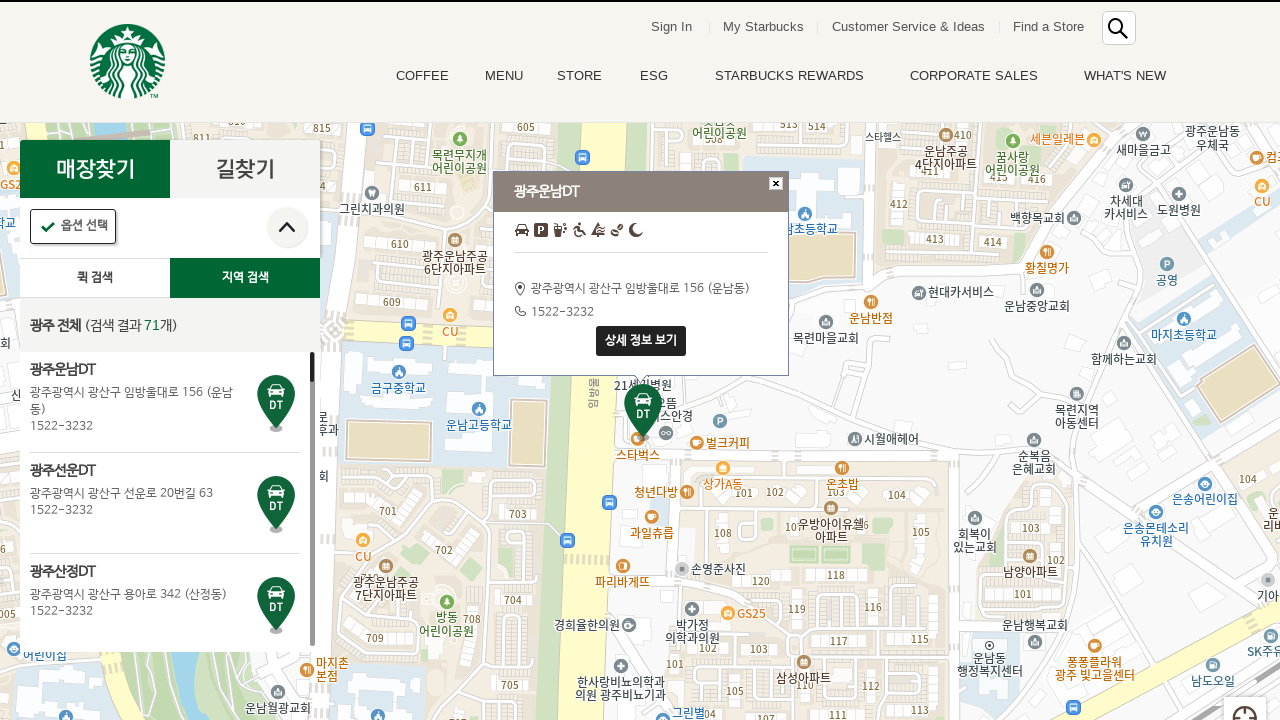

Store popup header appeared on map
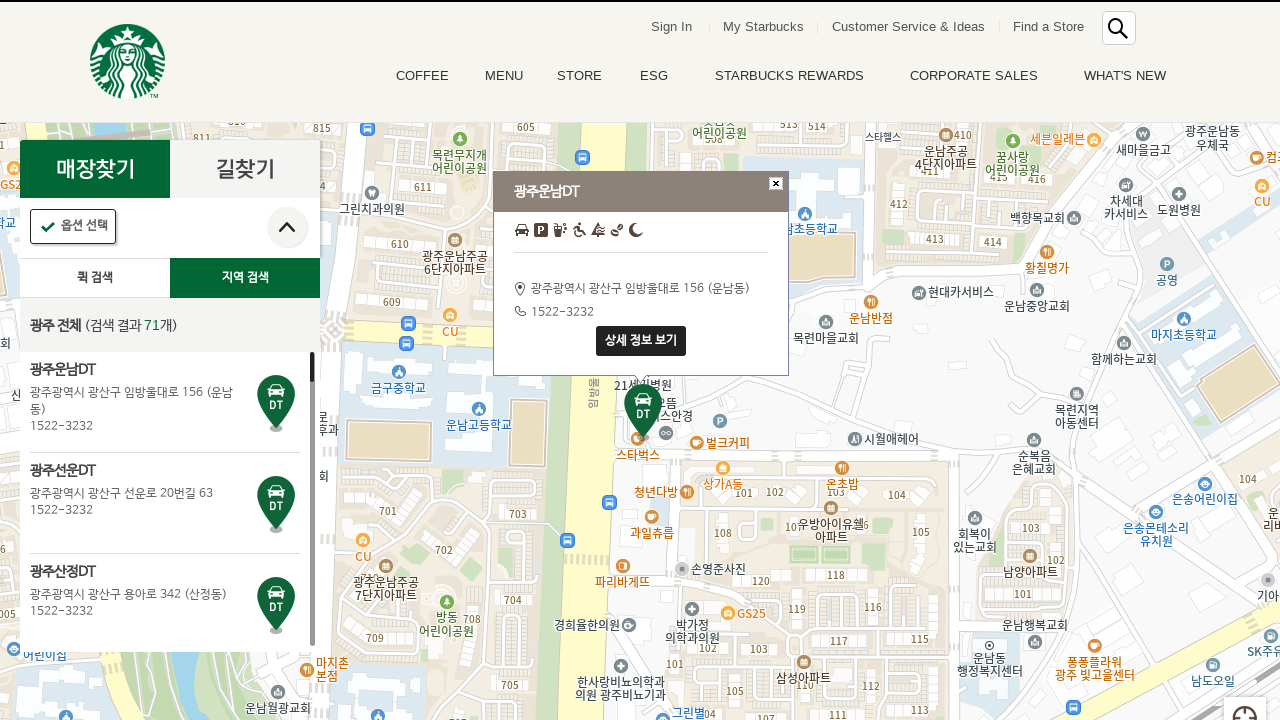

Store address information displayed in popup
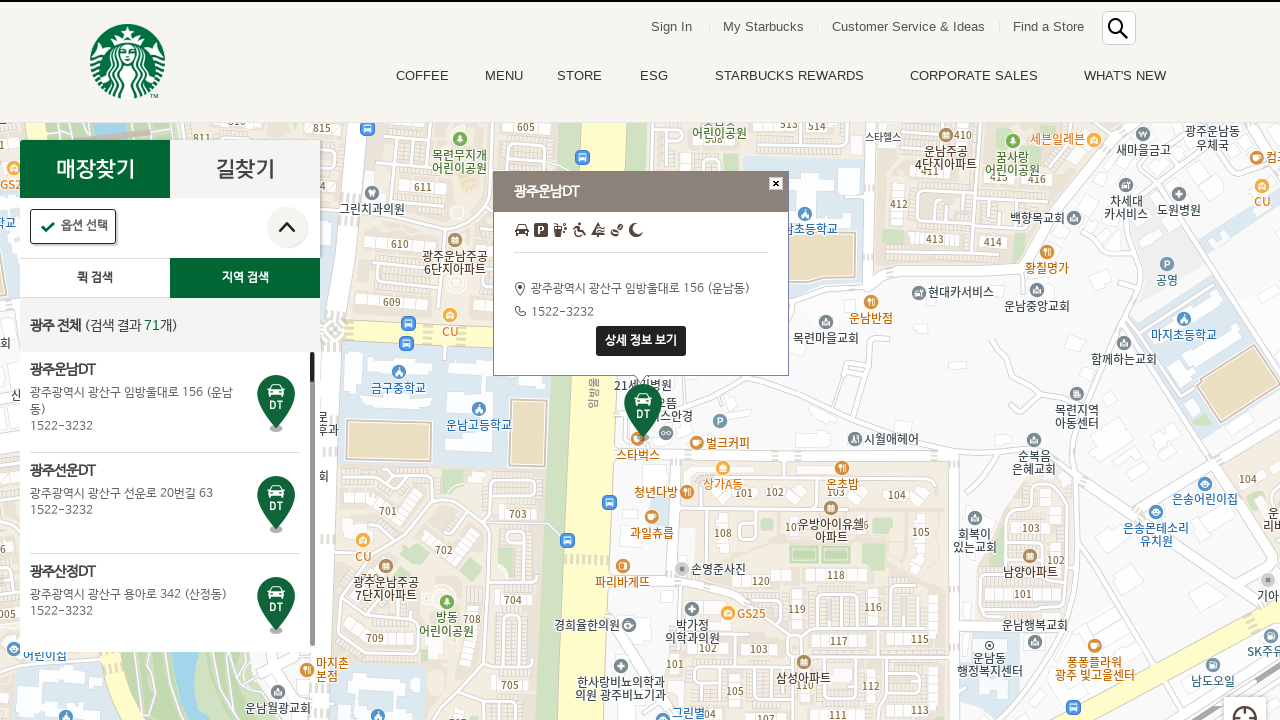

Clicked on store detail button in popup at (641, 341) on .map_marker_pop .btn_marker_detail
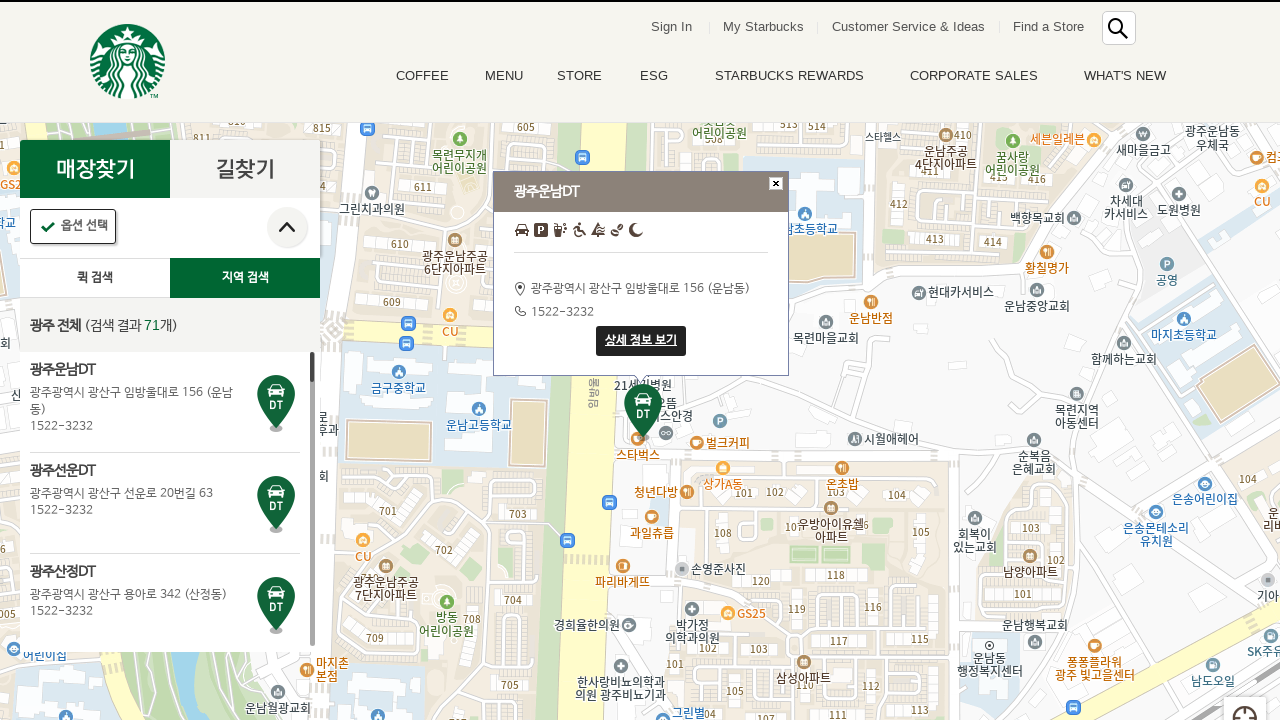

Waited 3 seconds for store detail page to load
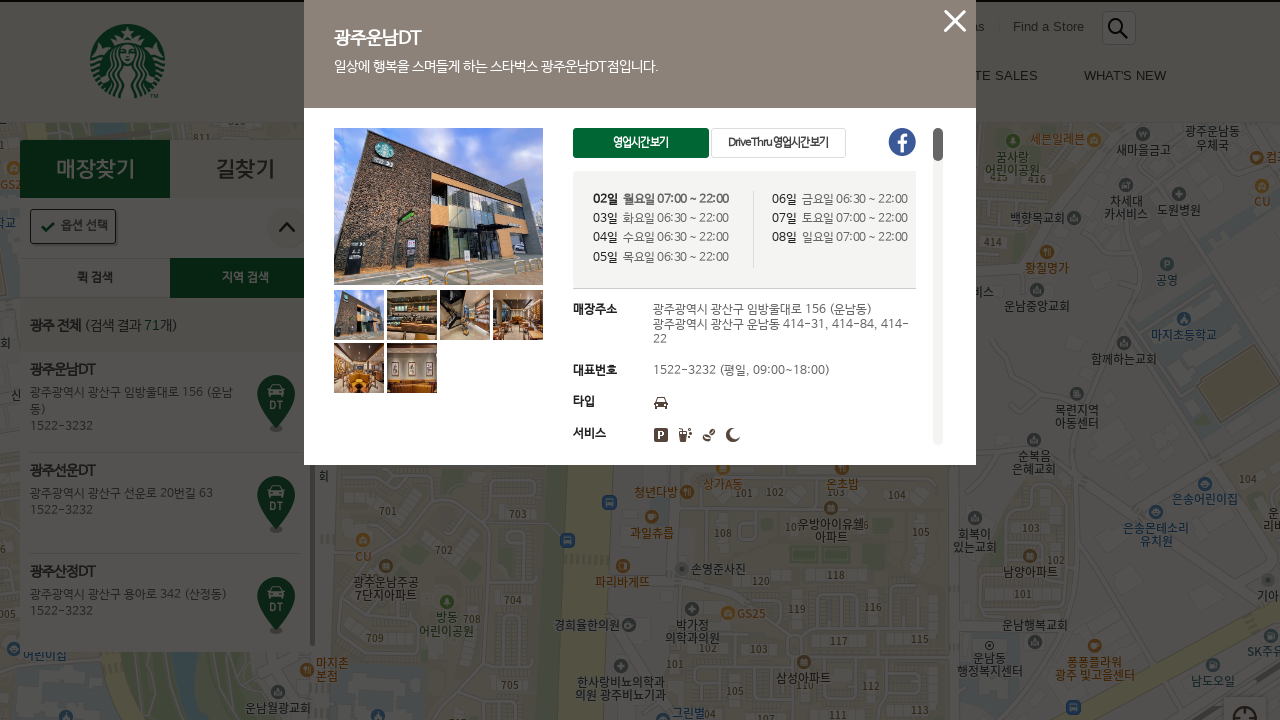

Store detail page loaded with store title displayed
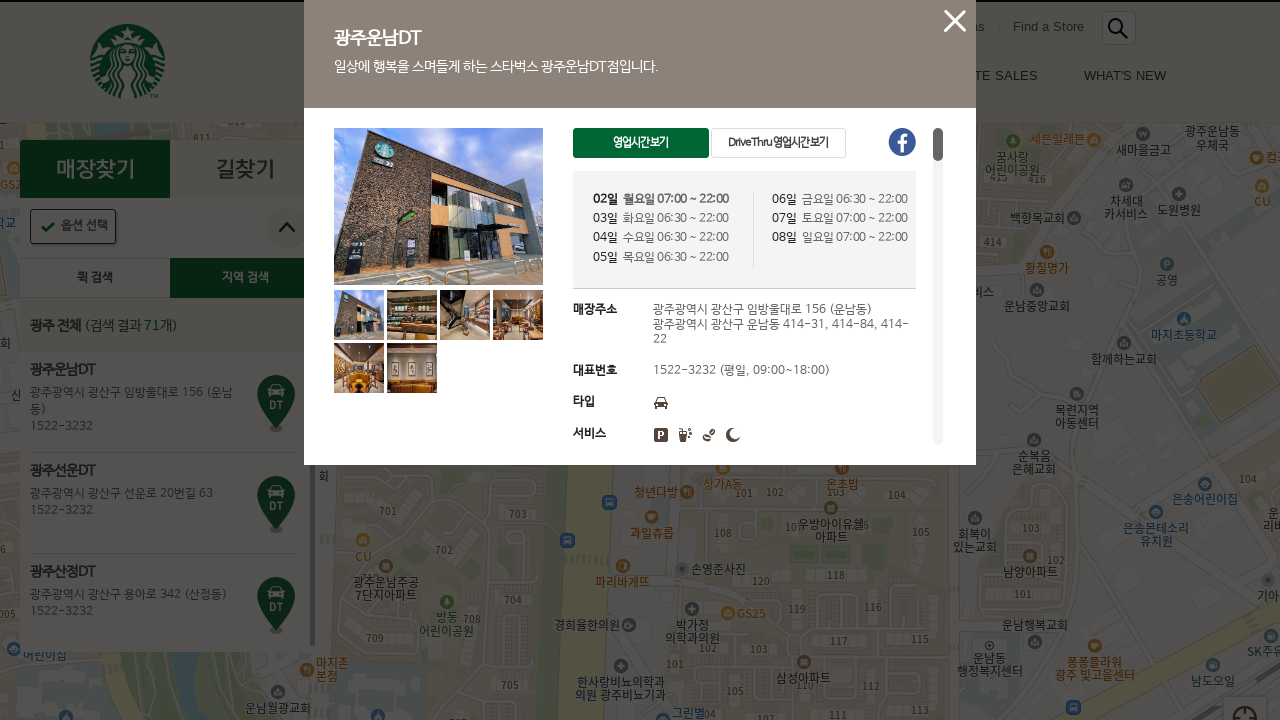

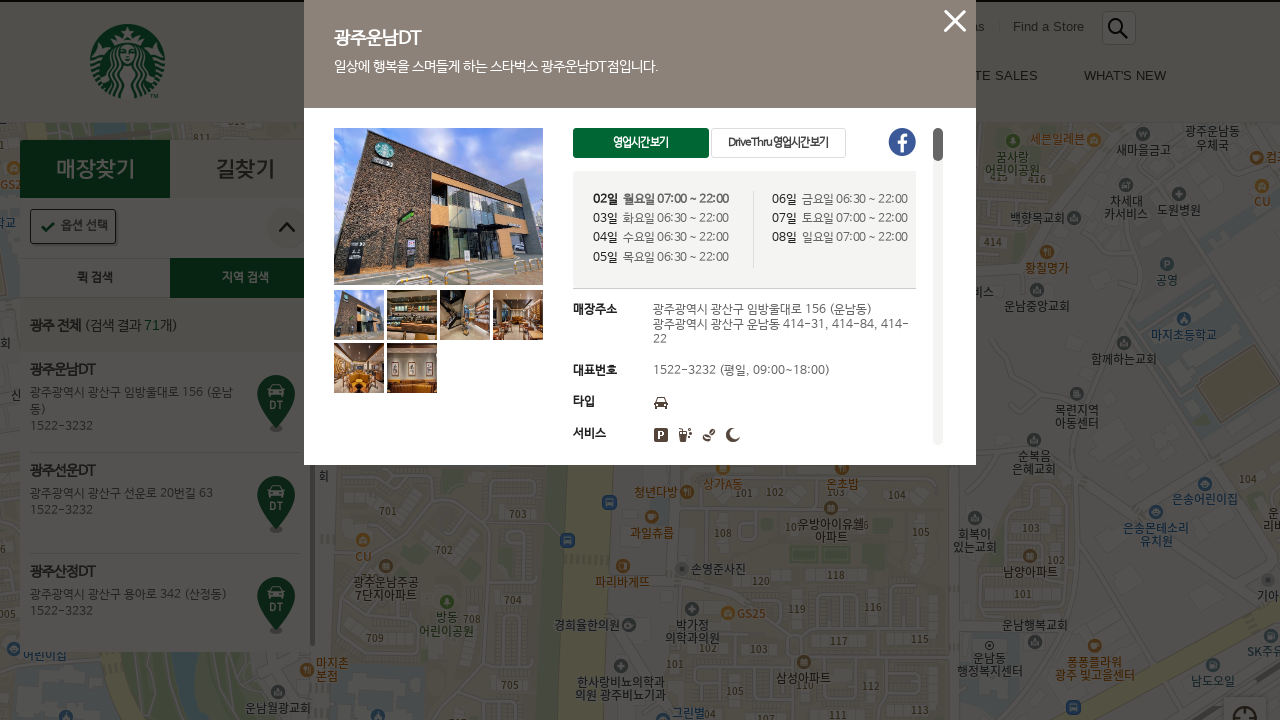